Tests the blog comment functionality on an e-commerce playground site by navigating to a blog post, filling out the comment form with name, email, and comment text, and submitting it.

Starting URL: https://ecommerce-playground.lambdatest.io/index.php?route=common/home

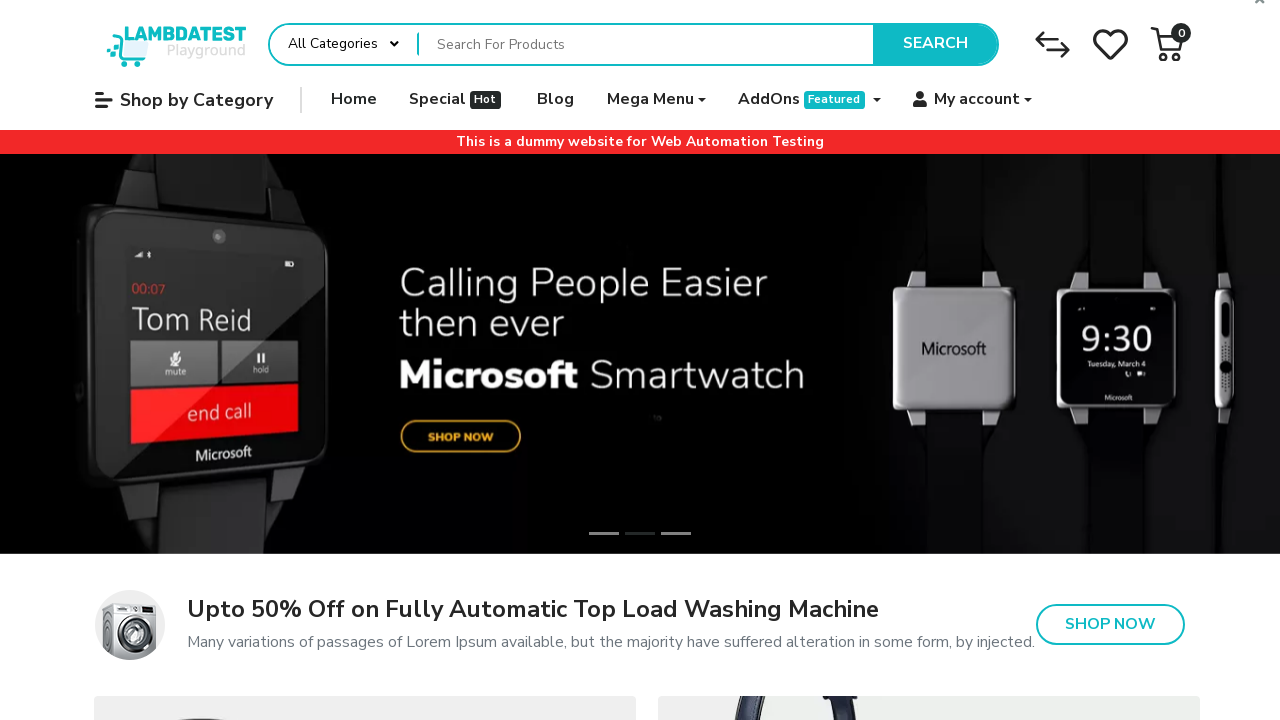

Clicked on Blog menu item in navbar at (556, 100) on xpath=//*[@id="widget-navbar-217834"]/ul/li[3]/a
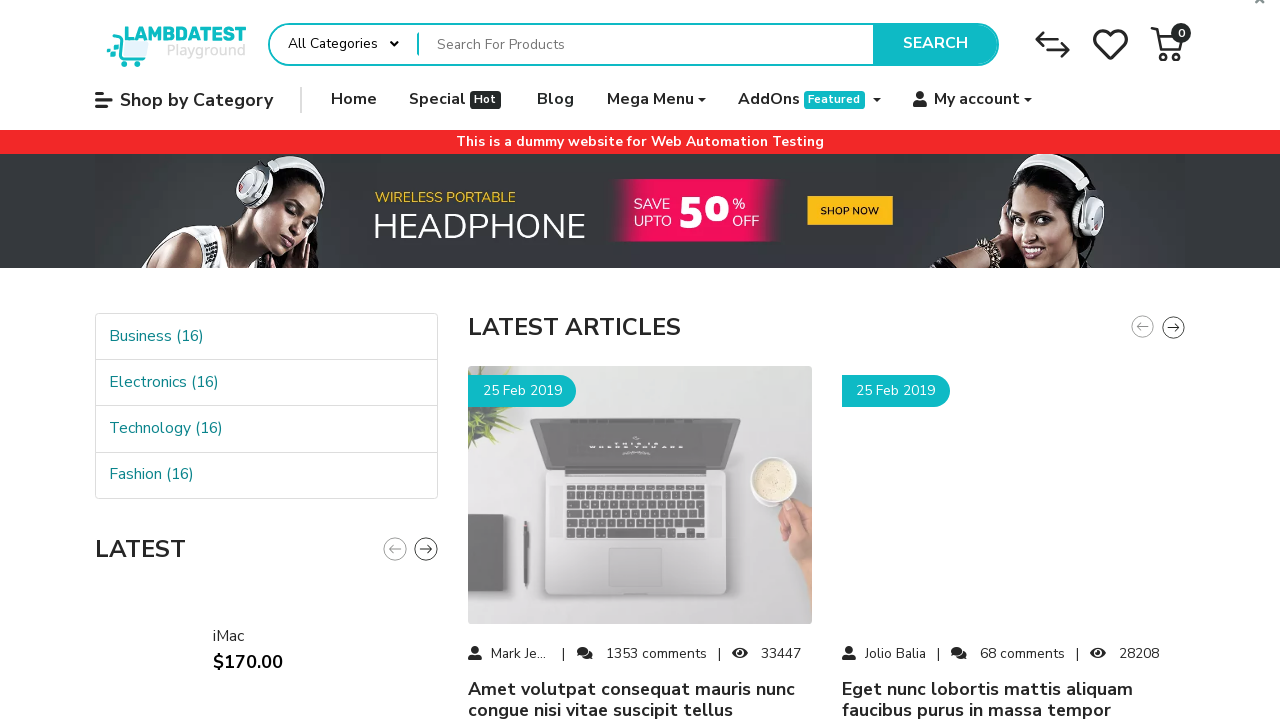

Clicked on the first blog post at (640, 699) on xpath=//a[@class="text-ellipsis-2"] >> nth=0
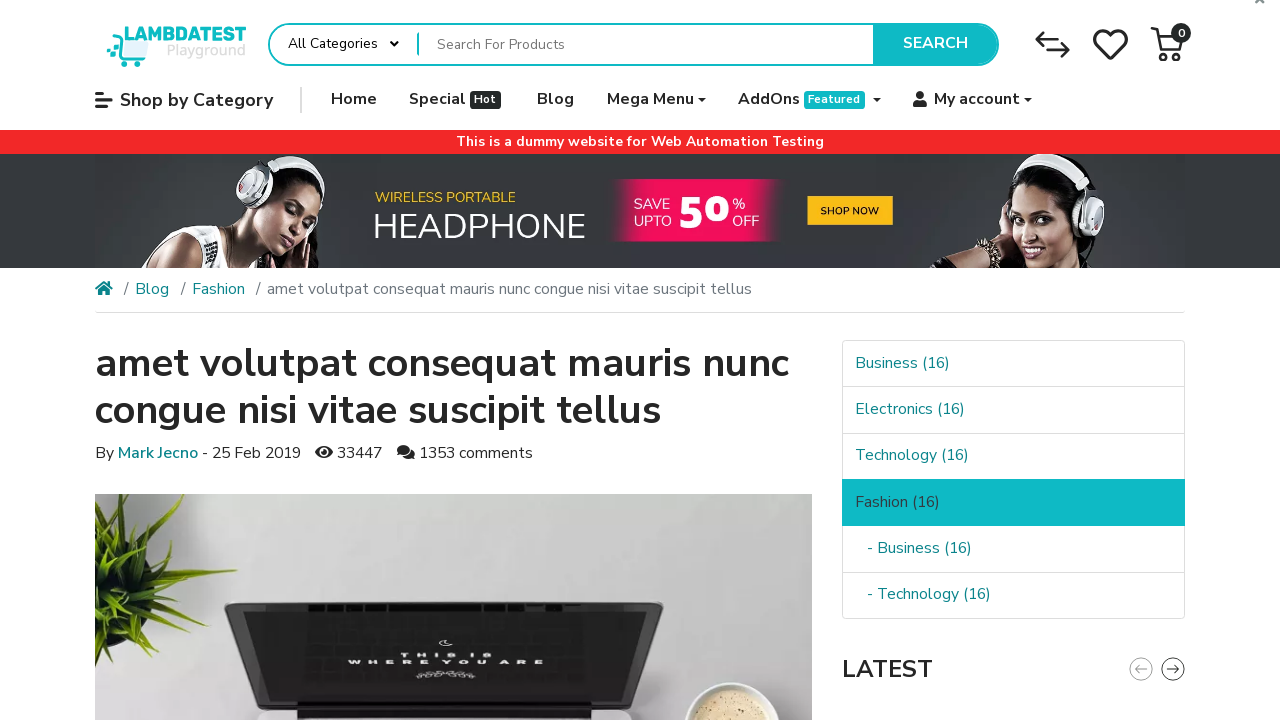

Filled in comment form name field with 'test-Arun' on xpath=//input[@id="input-name"]
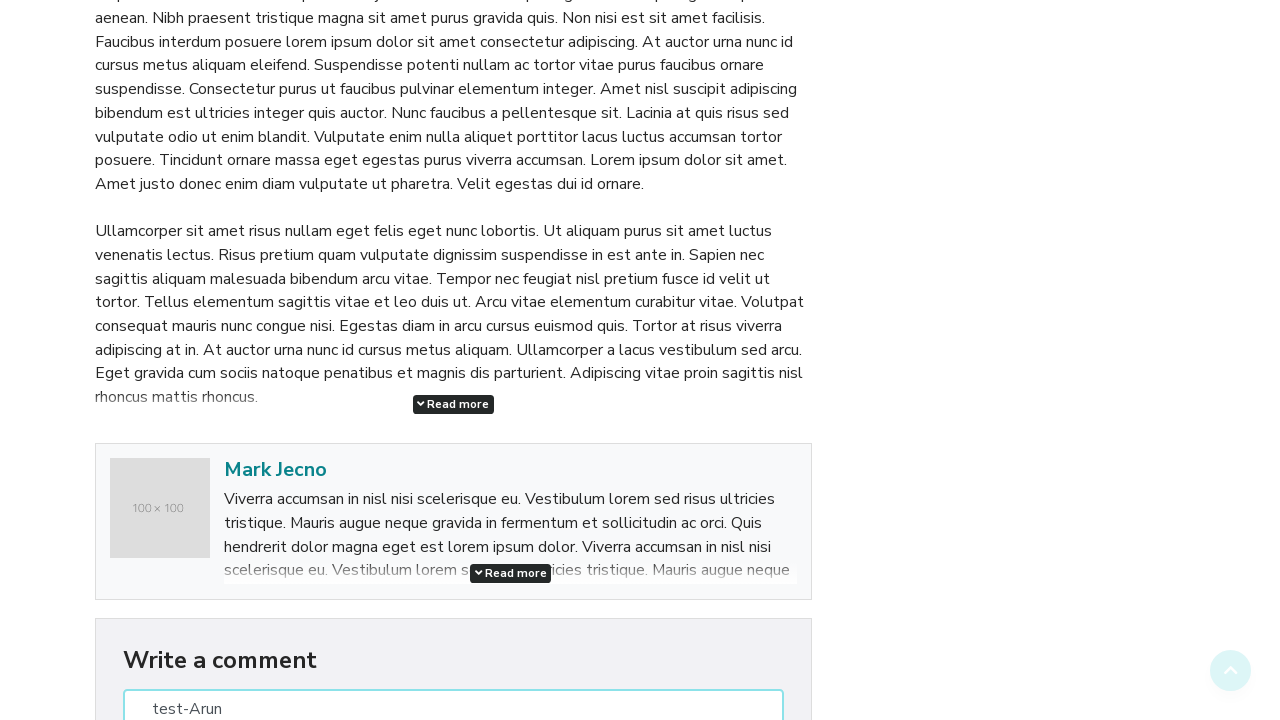

Filled in comment form email field with 'testarun@gmail.com' on xpath=//input[@id="input-email"]
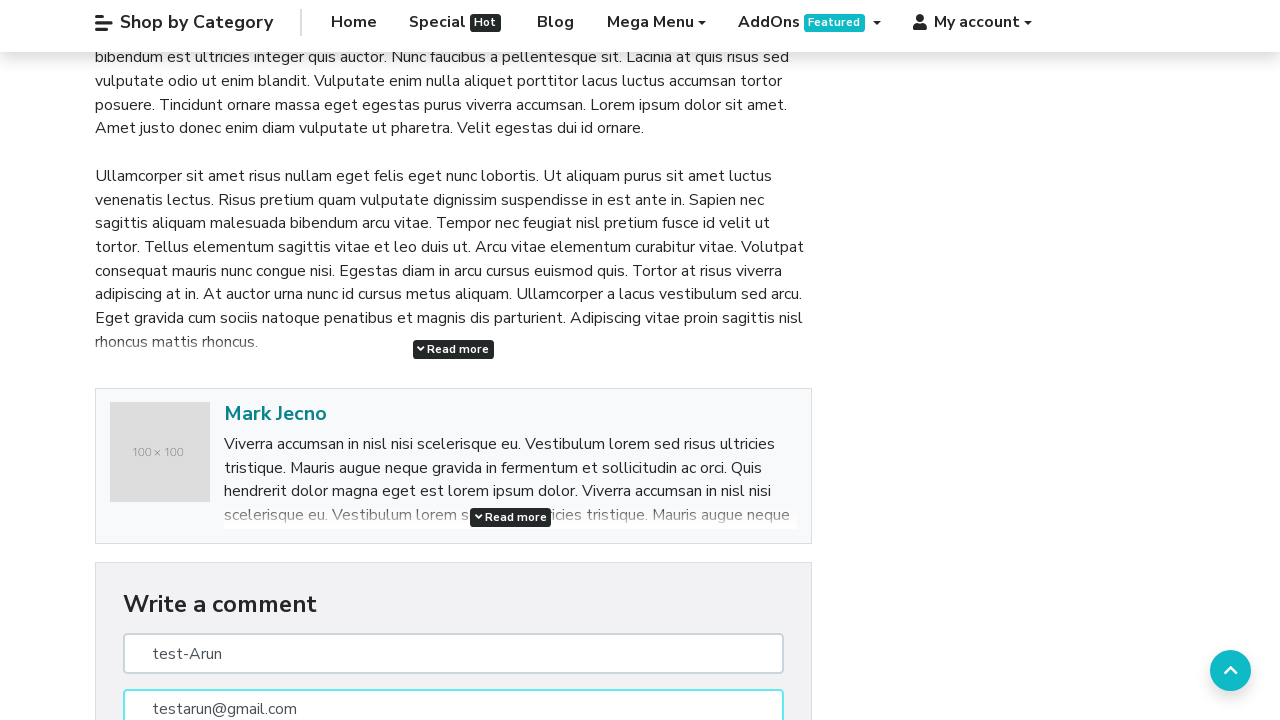

Filled in comment text area with test comment on xpath=//textarea[@id="input-comment"]
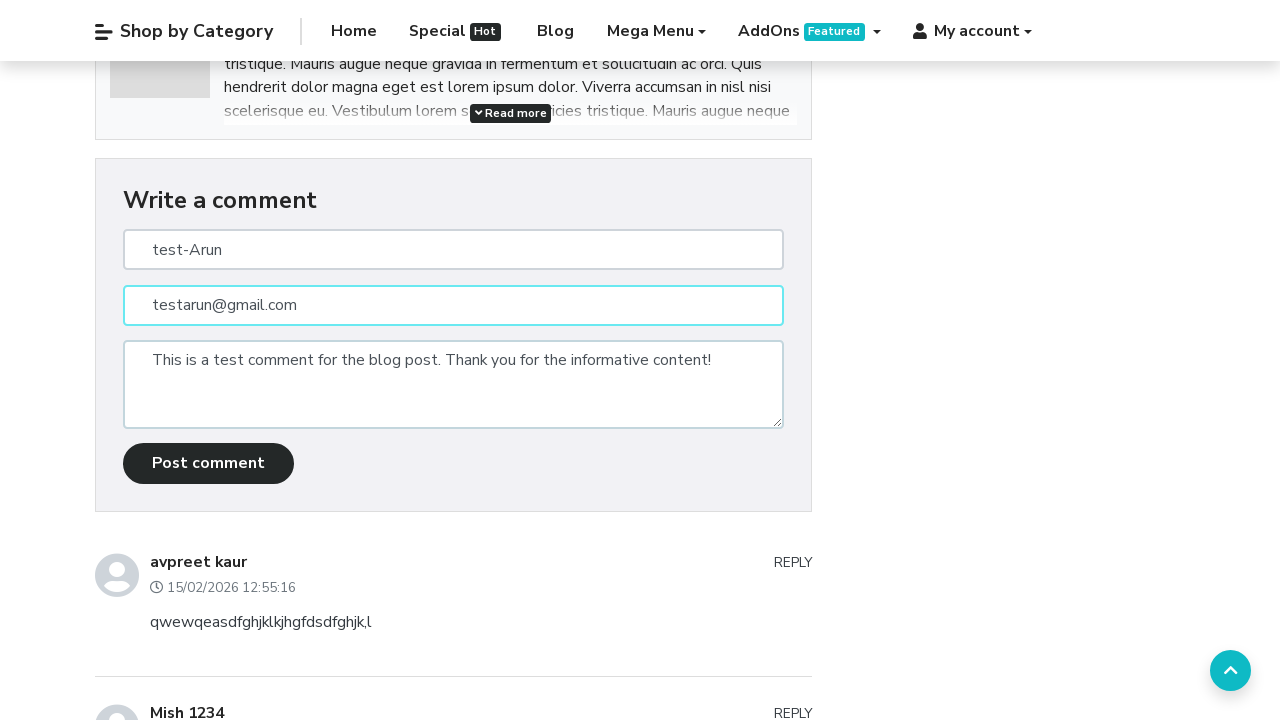

Clicked submit comment button at (208, 464) on xpath=//button[@id="button-comment"]
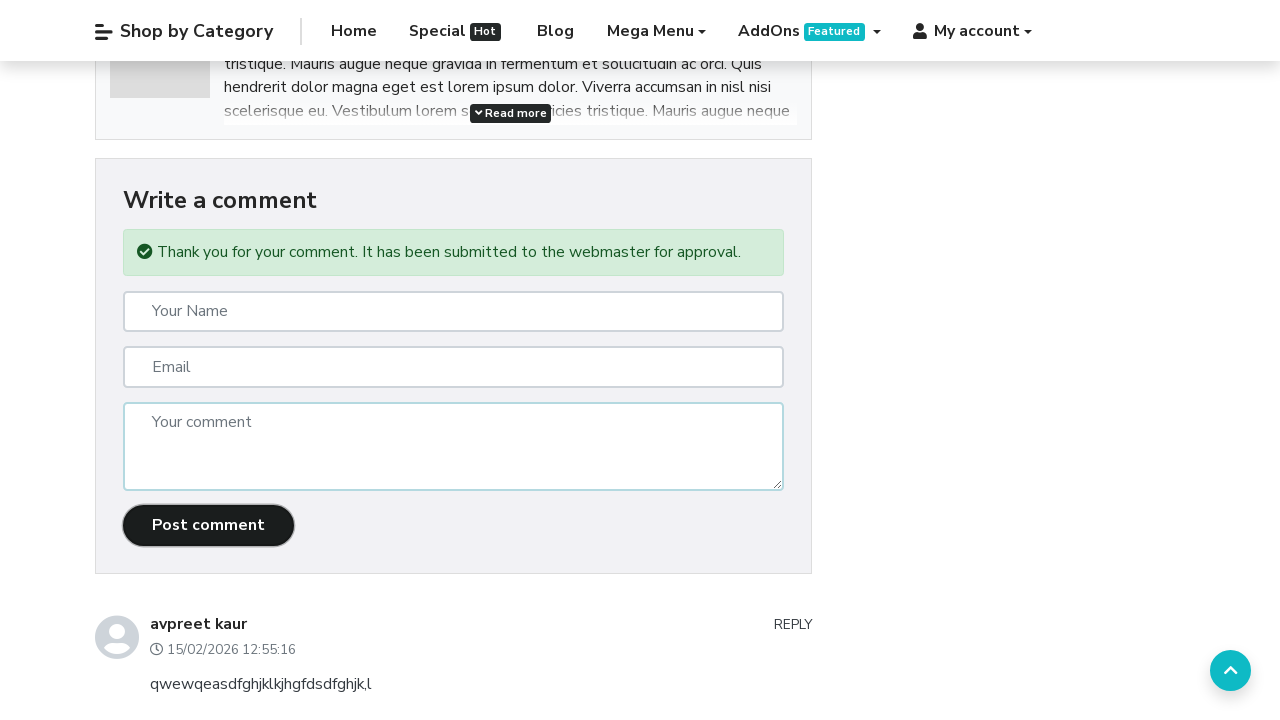

Success message appeared confirming comment submission
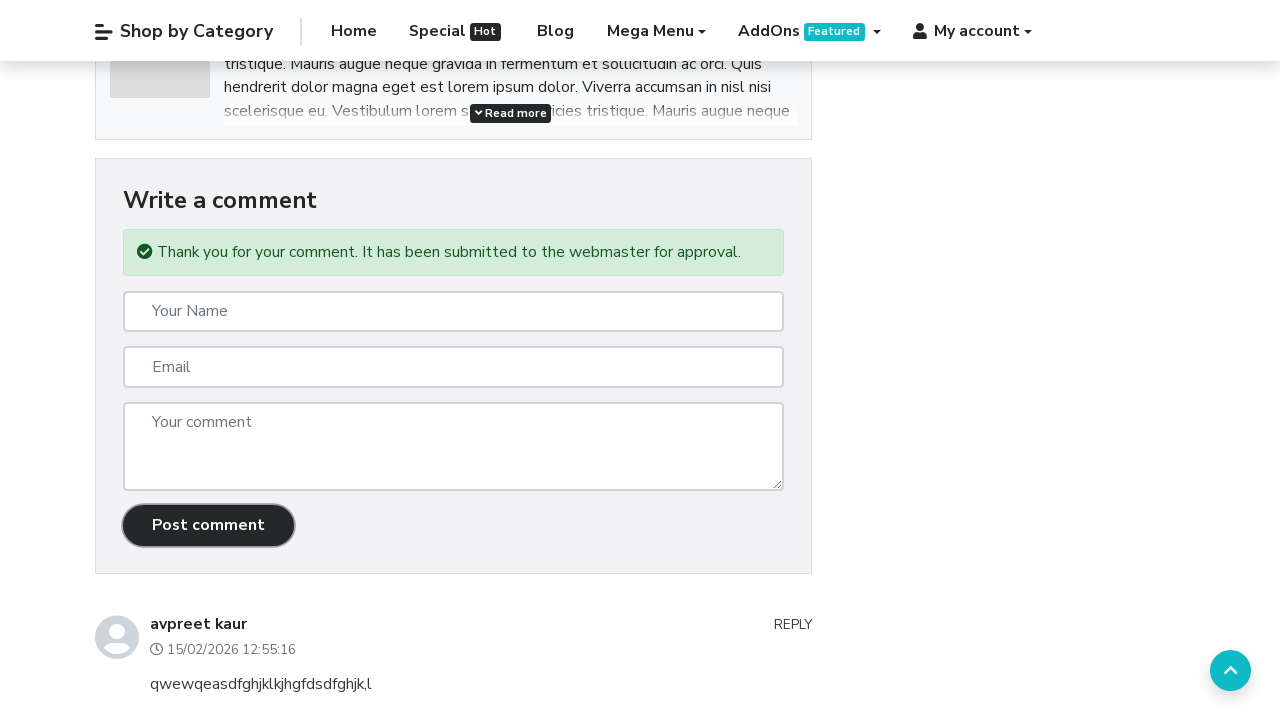

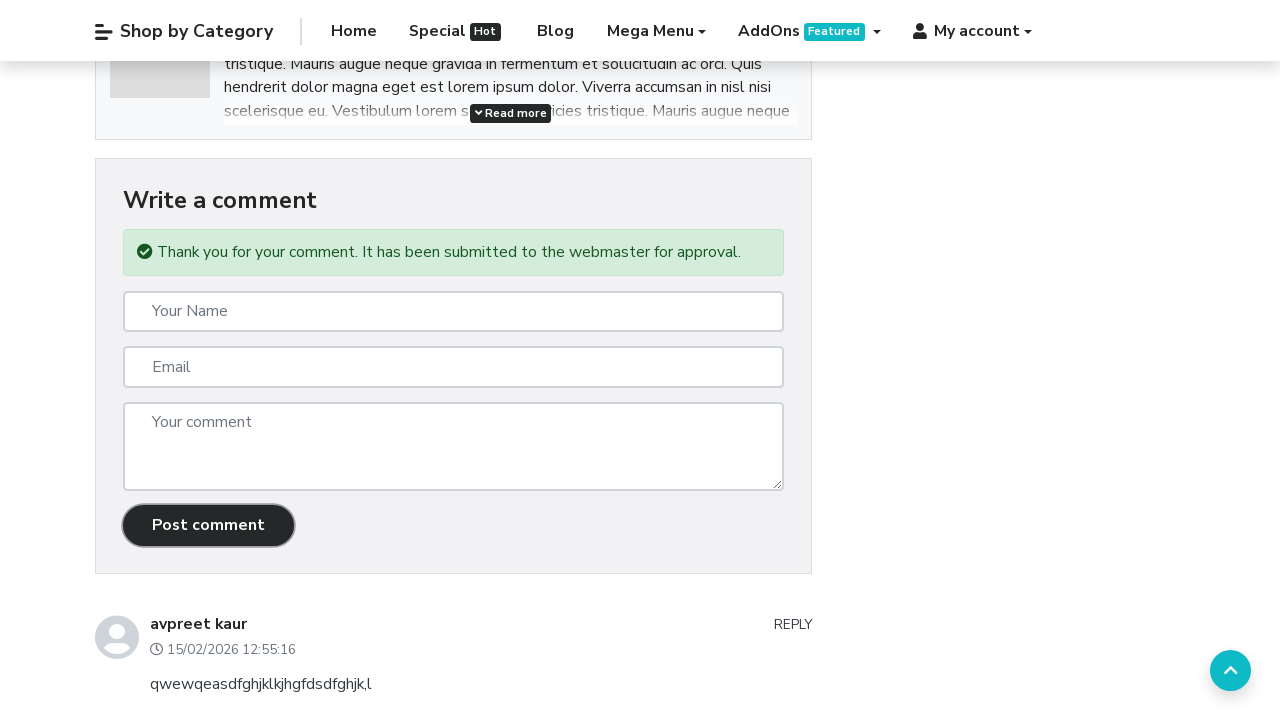